Tests sorting the Due column in descending order by clicking the column header twice and verifying the values are sorted in reverse order.

Starting URL: http://the-internet.herokuapp.com/tables

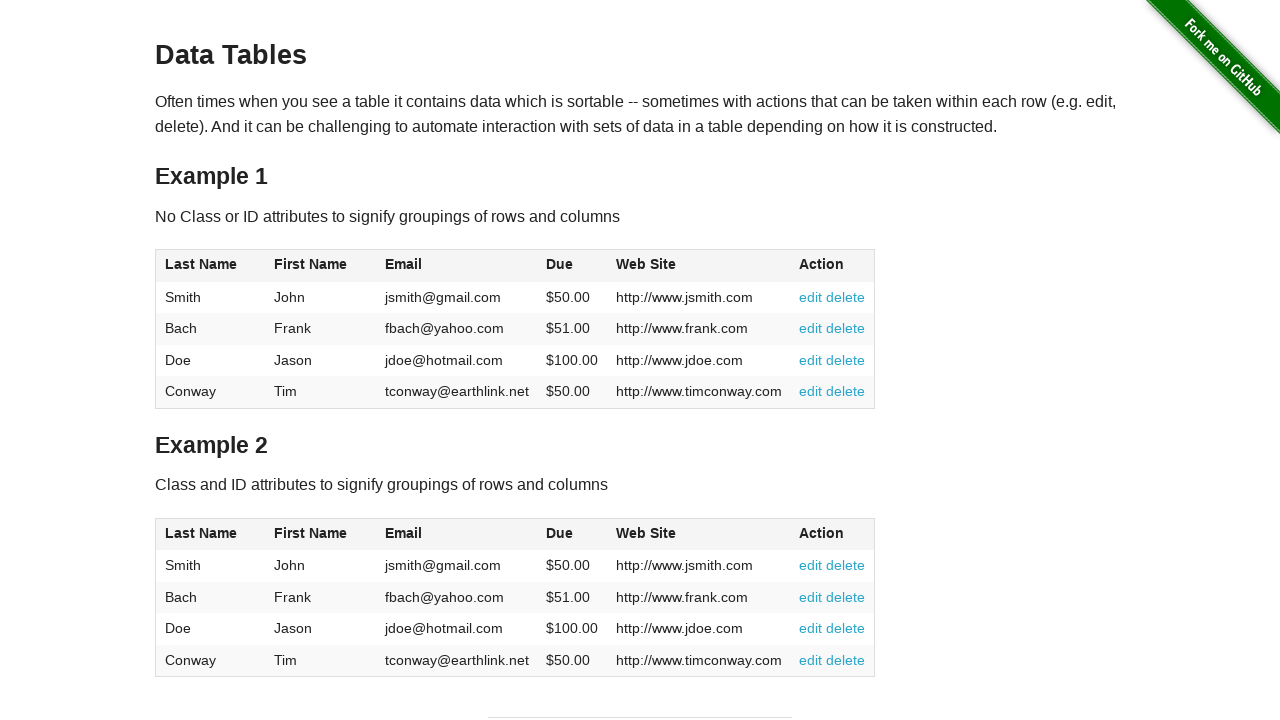

Clicked Due column header (4th column) for first sort at (572, 266) on #table1 thead tr th:nth-child(4)
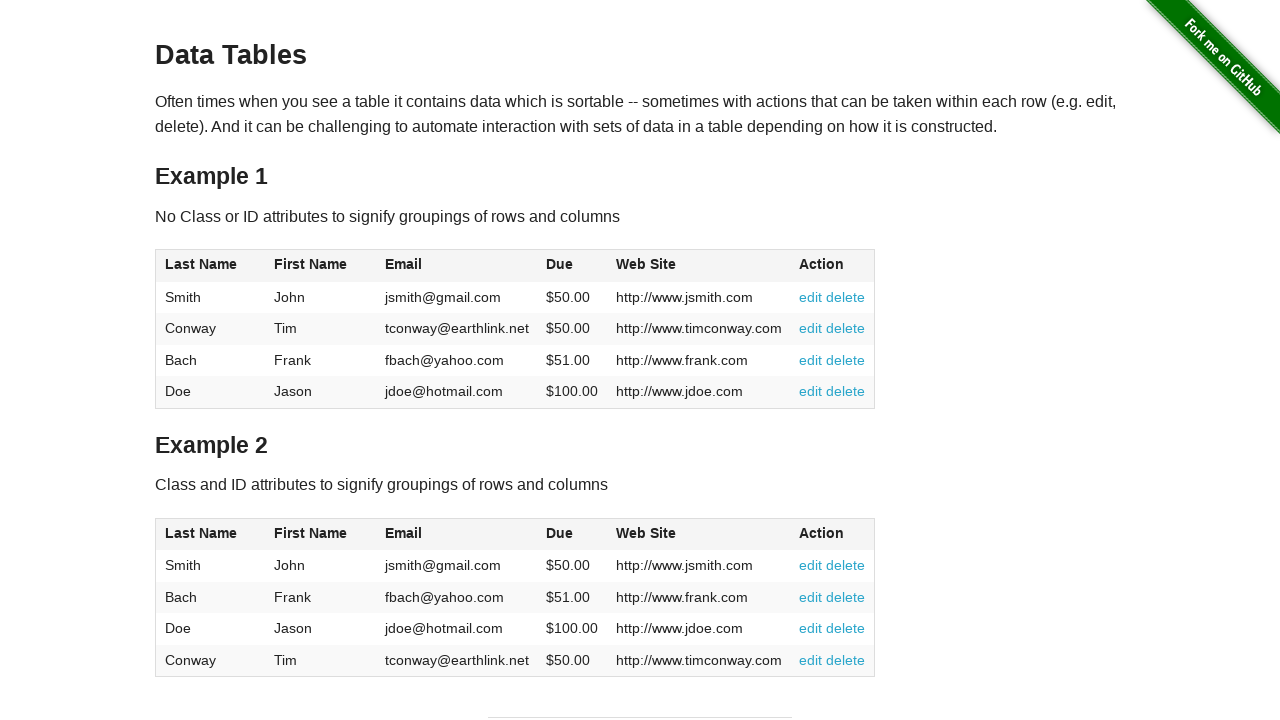

Clicked Due column header again to sort in descending order at (572, 266) on #table1 thead tr th:nth-child(4)
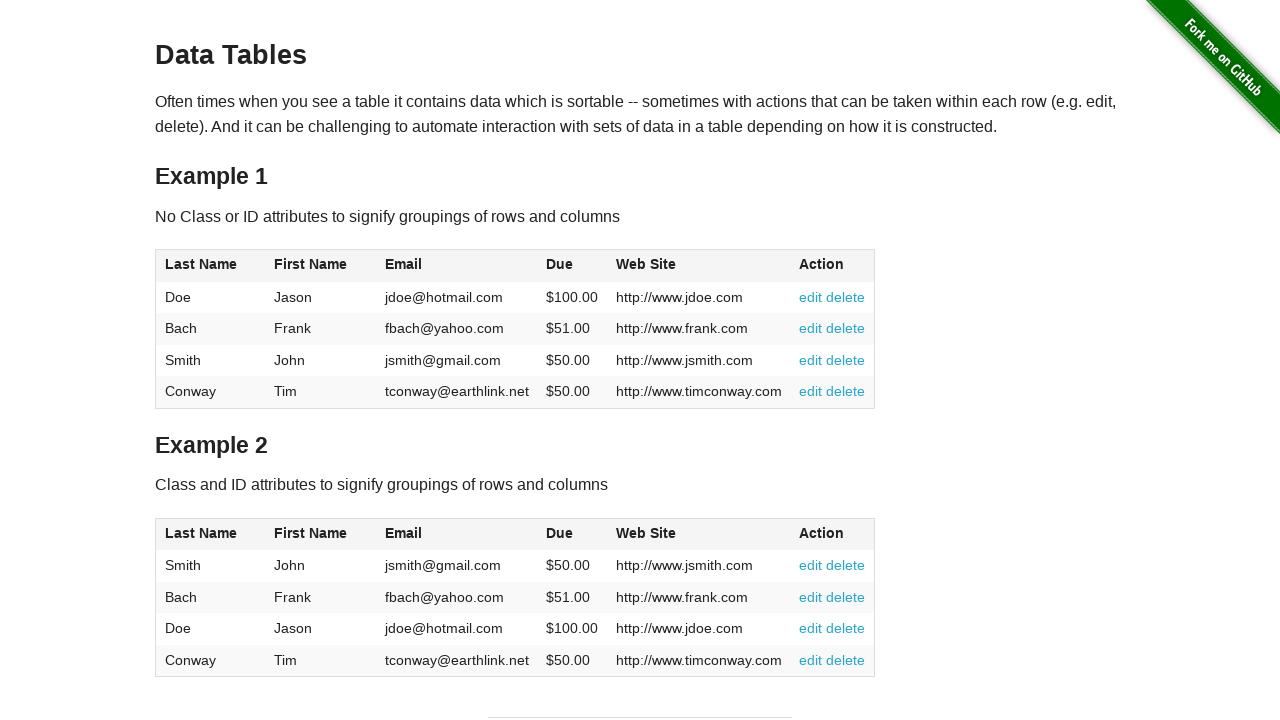

Waited for sorted Due column data to load
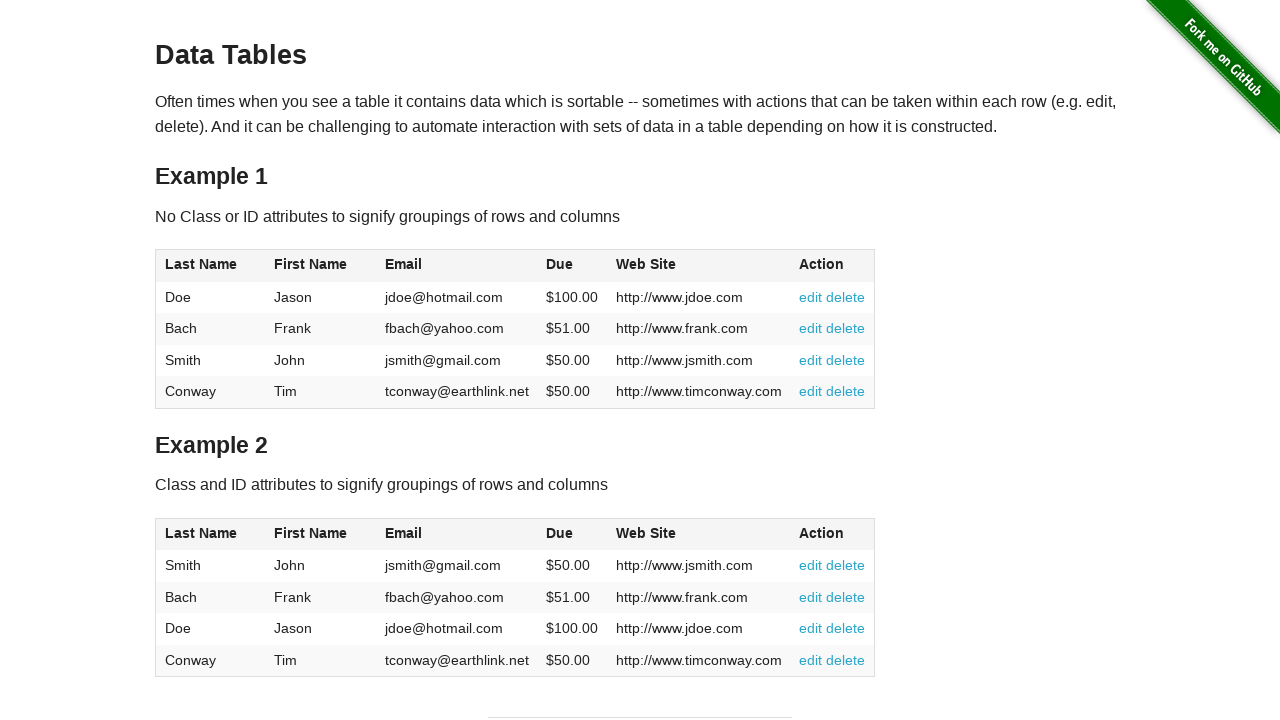

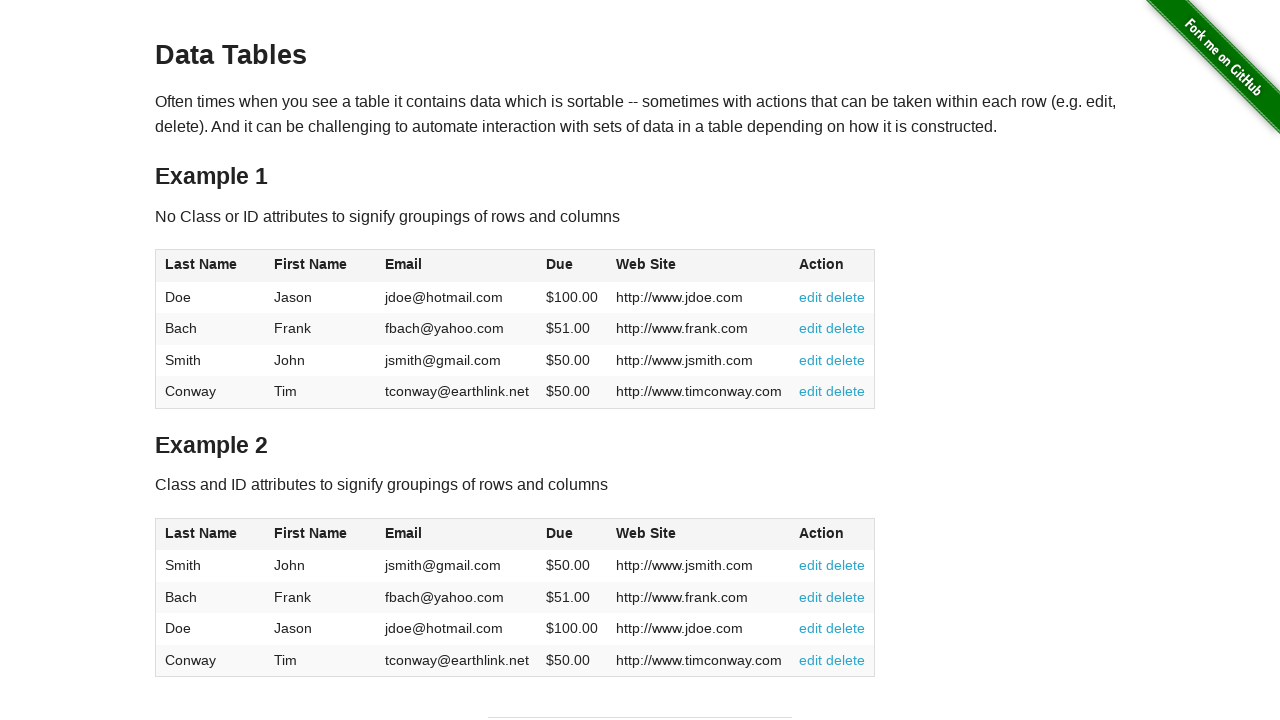